Tests that other controls are hidden when editing a todo item

Starting URL: https://demo.playwright.dev/todomvc

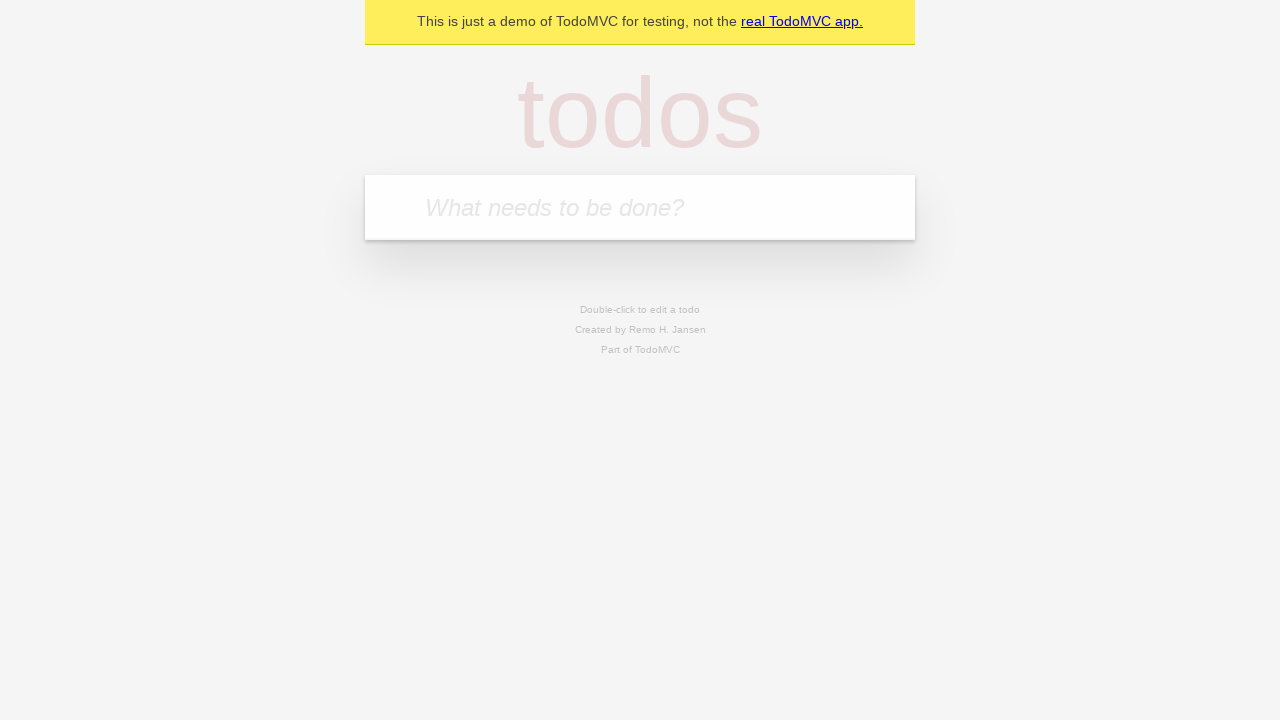

Filled first todo item: 'buy some cheese' on .new-todo
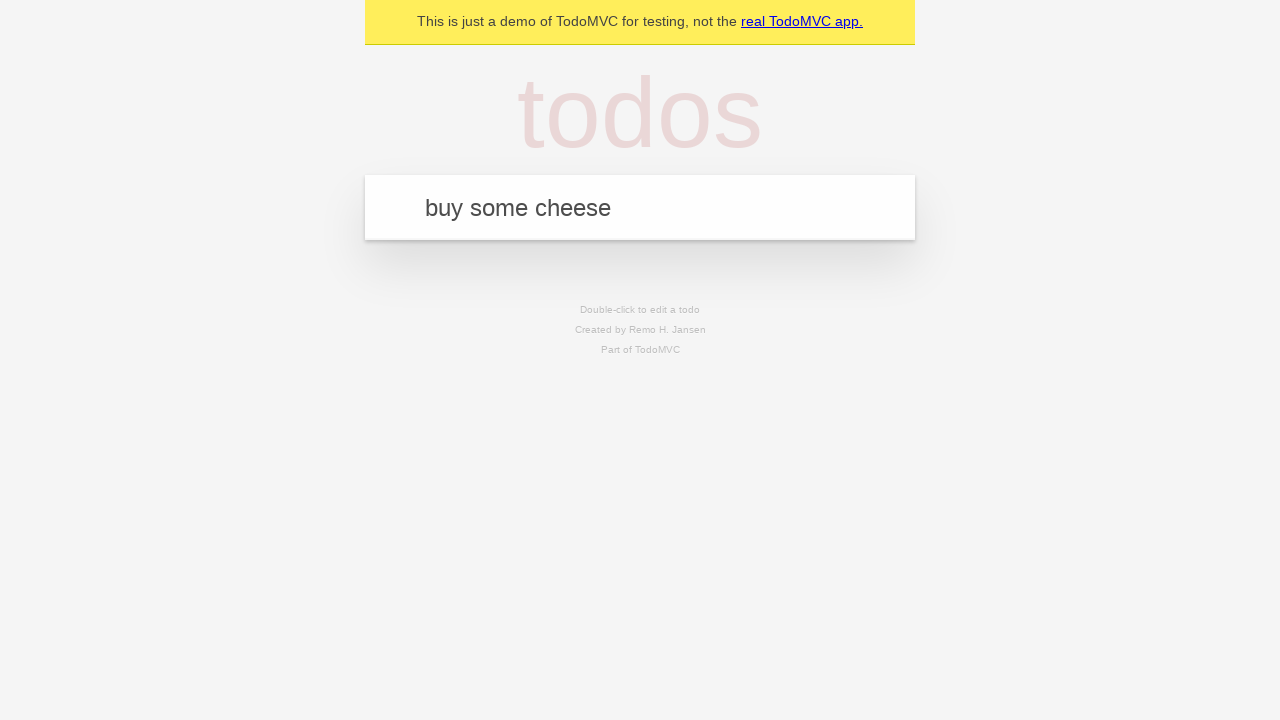

Pressed Enter to create first todo on .new-todo
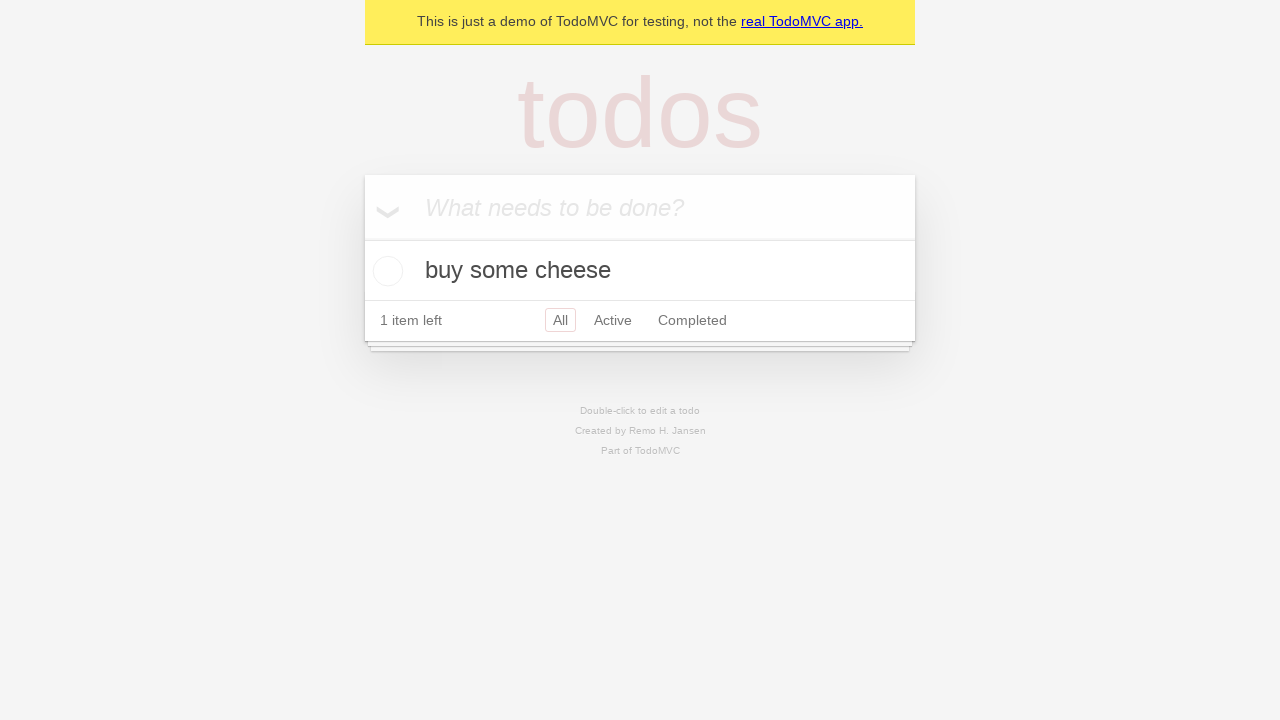

Filled second todo item: 'feed the cat' on .new-todo
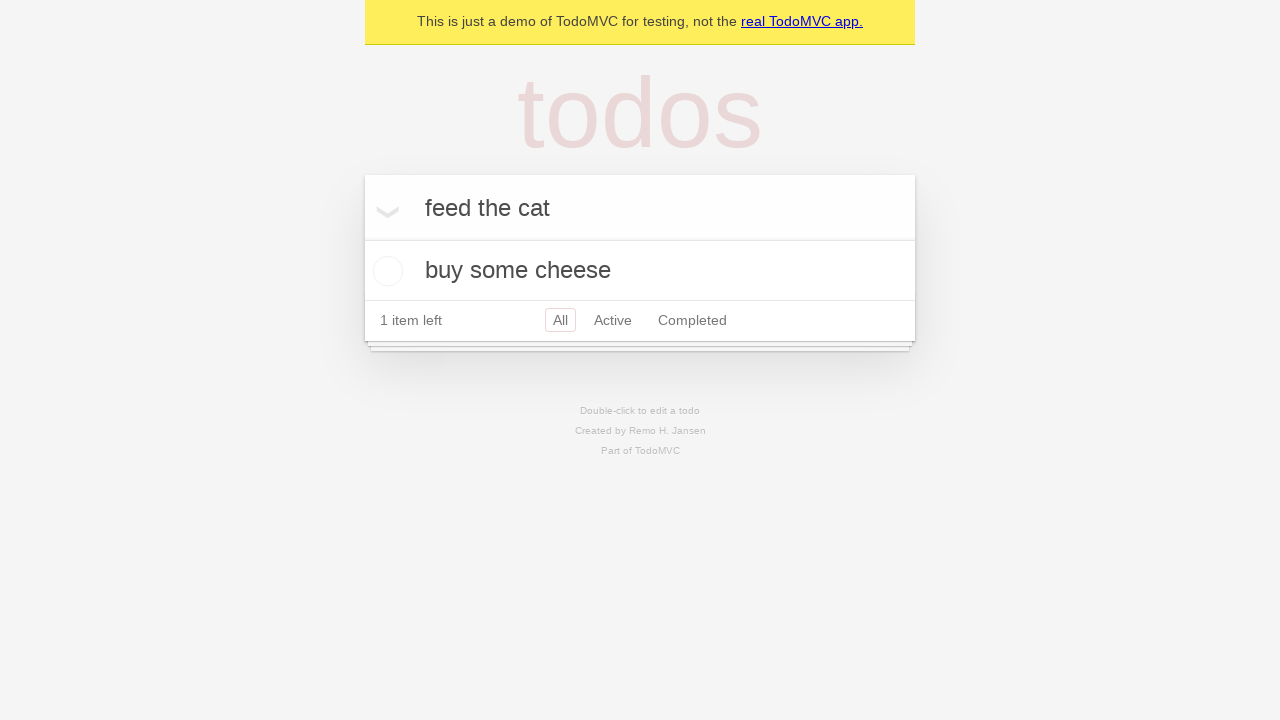

Pressed Enter to create second todo on .new-todo
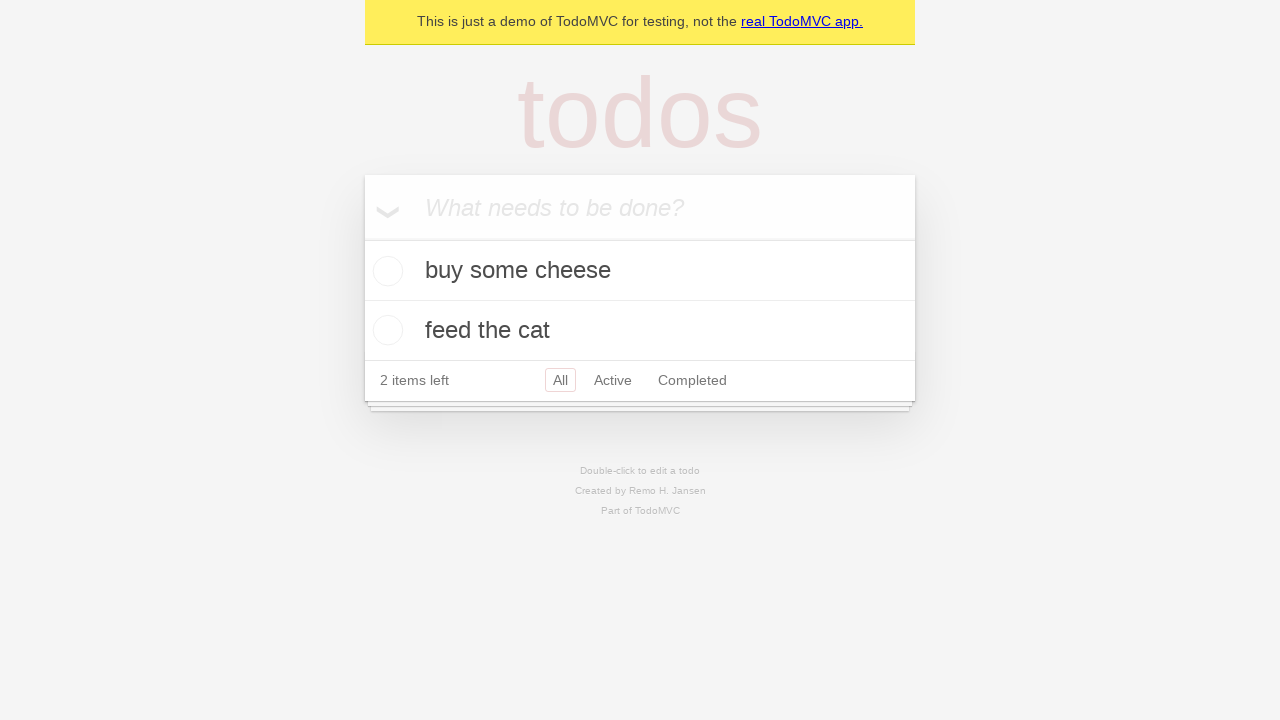

Filled third todo item: 'book a doctors appointment' on .new-todo
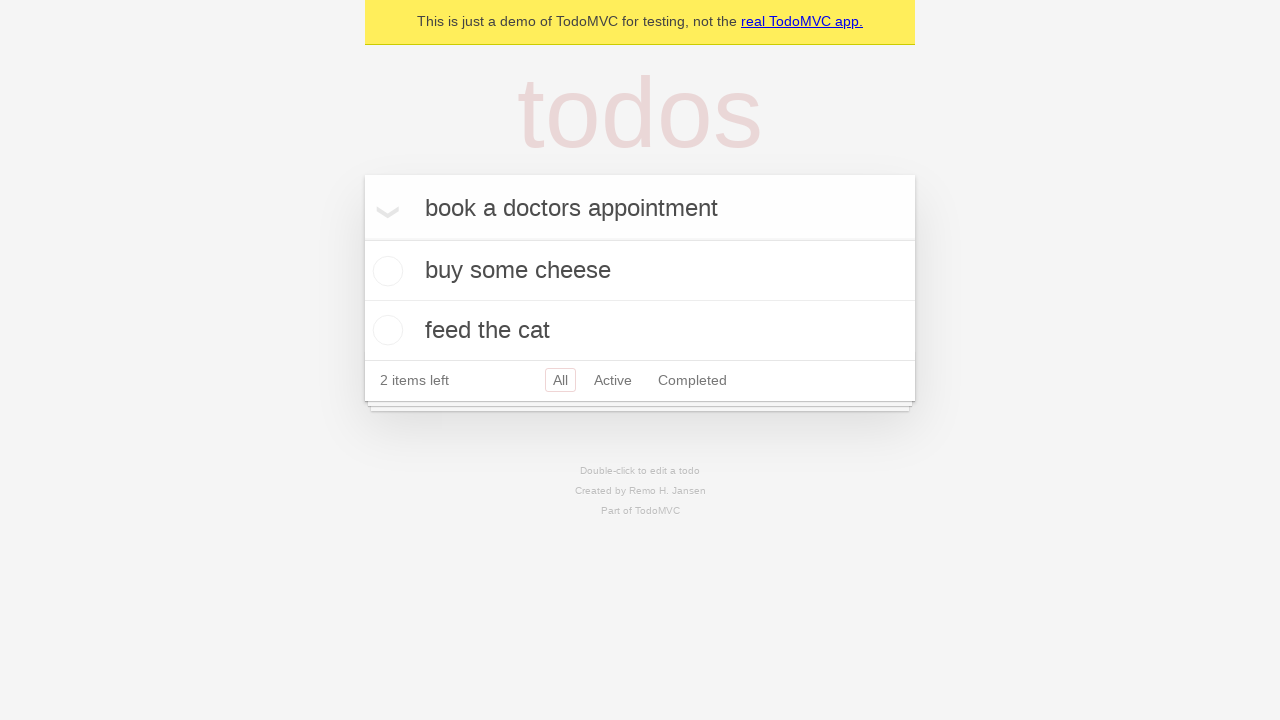

Pressed Enter to create third todo on .new-todo
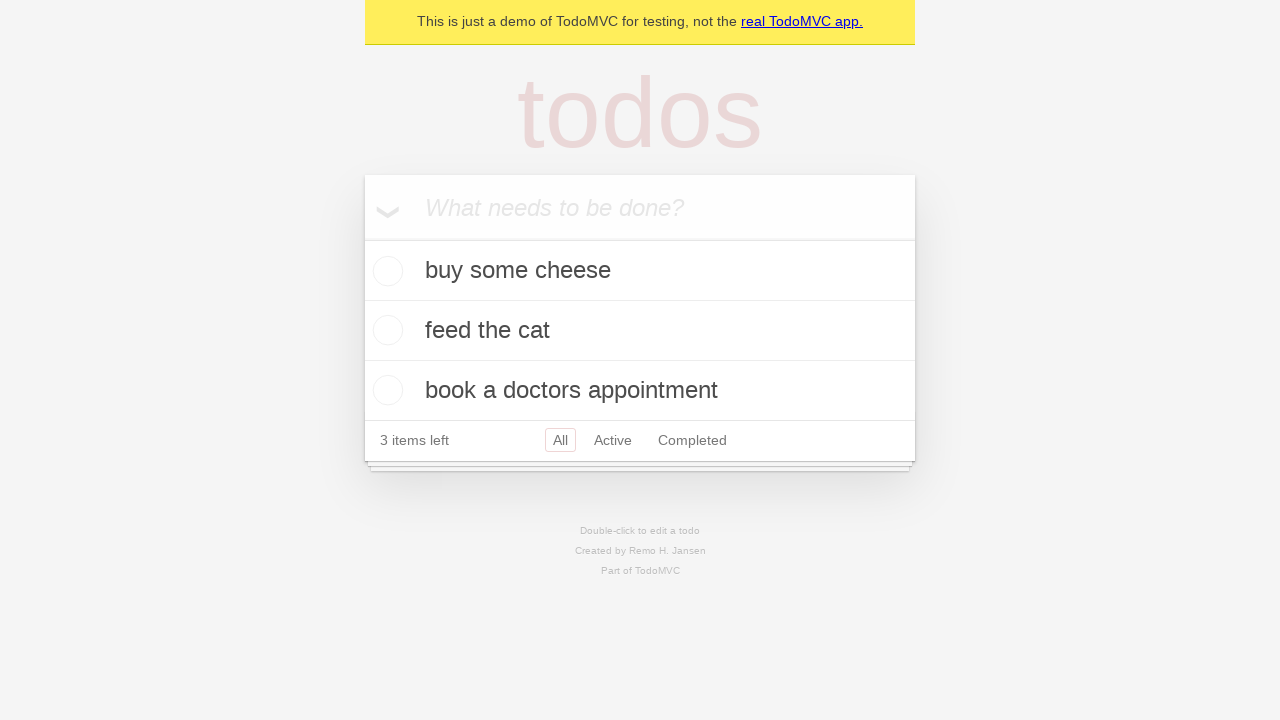

Double-clicked second todo item to enter edit mode at (640, 331) on .todo-list li >> nth=1
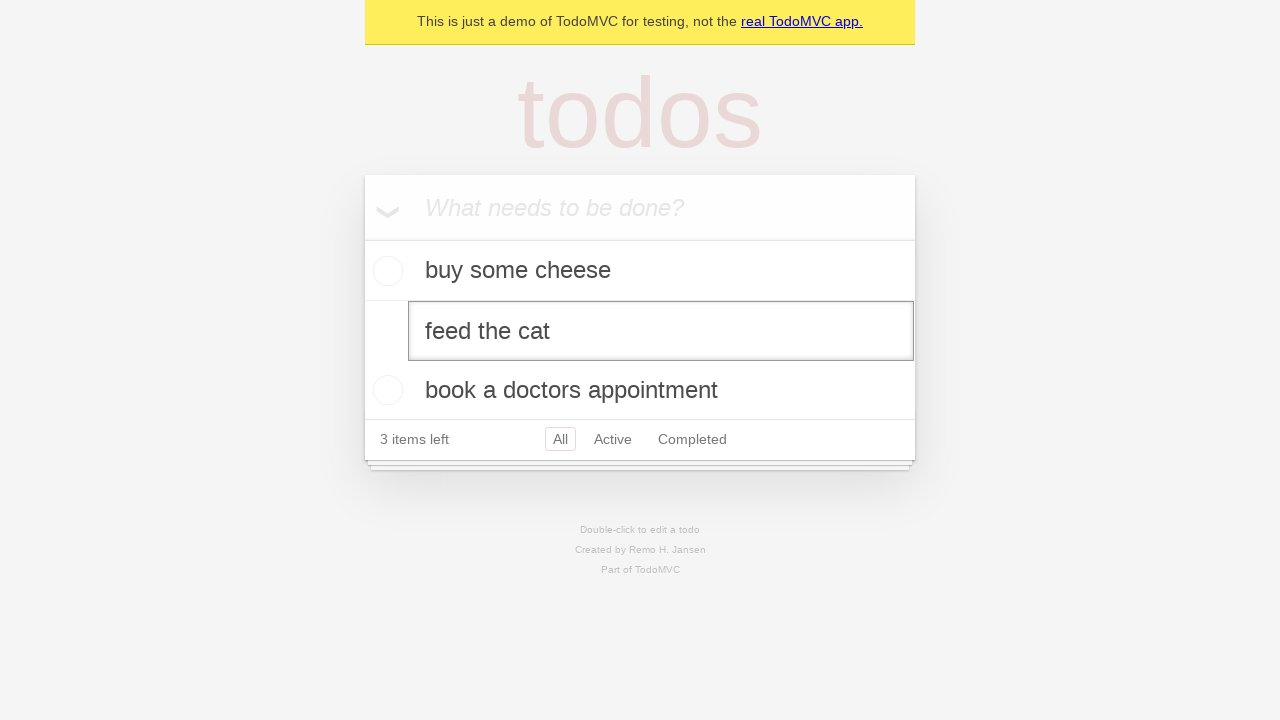

Verified that todo item entered editing state and other controls are hidden
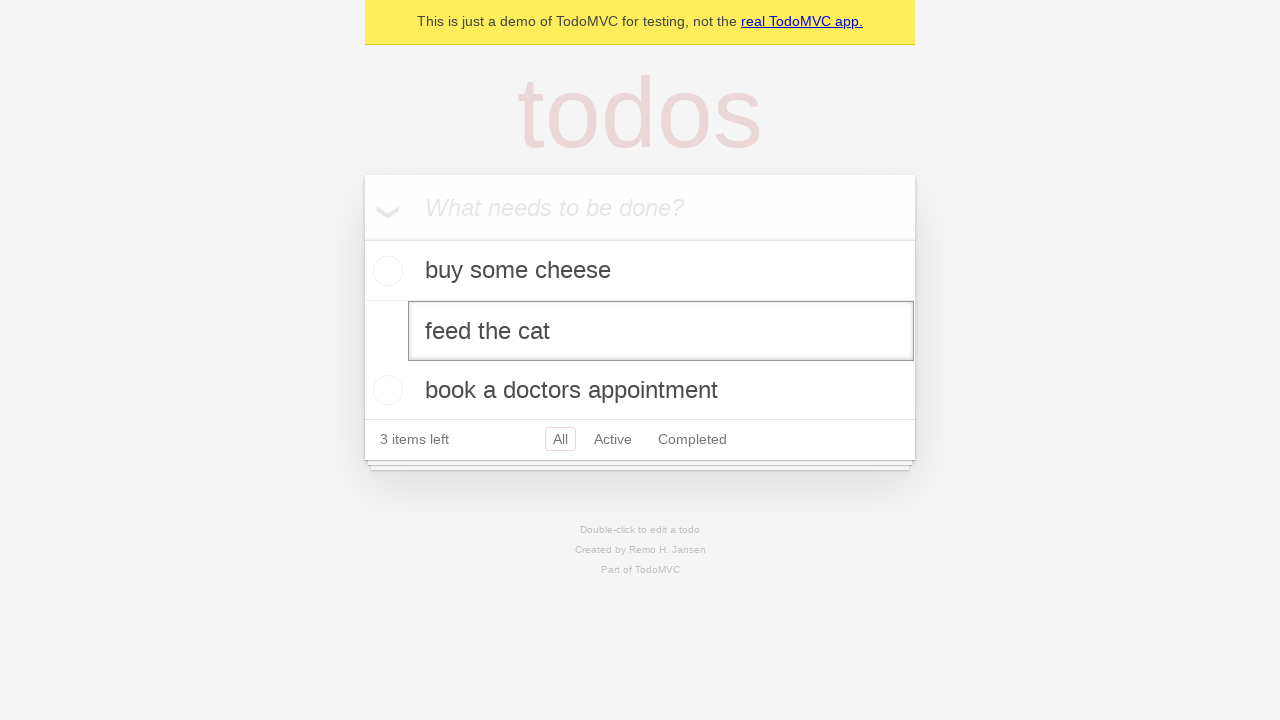

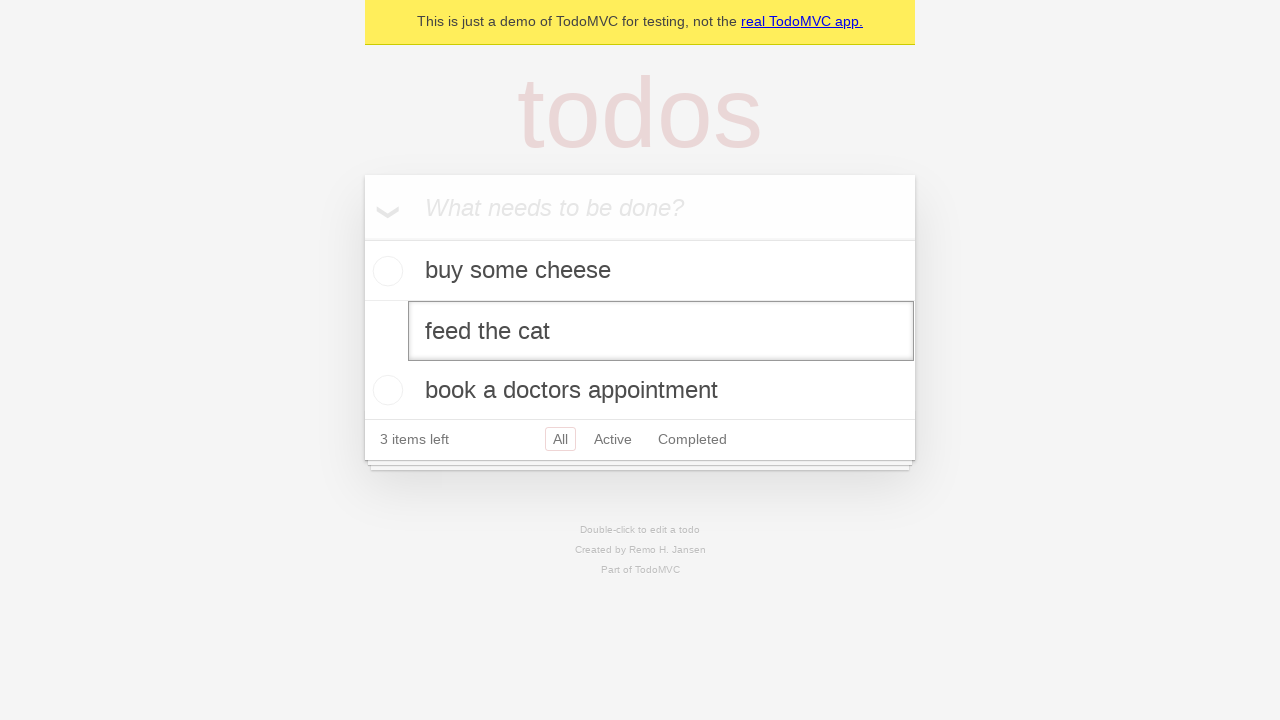